Demonstrates drag and drop functionality by dragging a draggable element onto a droppable target

Starting URL: https://crossbrowsertesting.github.io/drag-and-drop

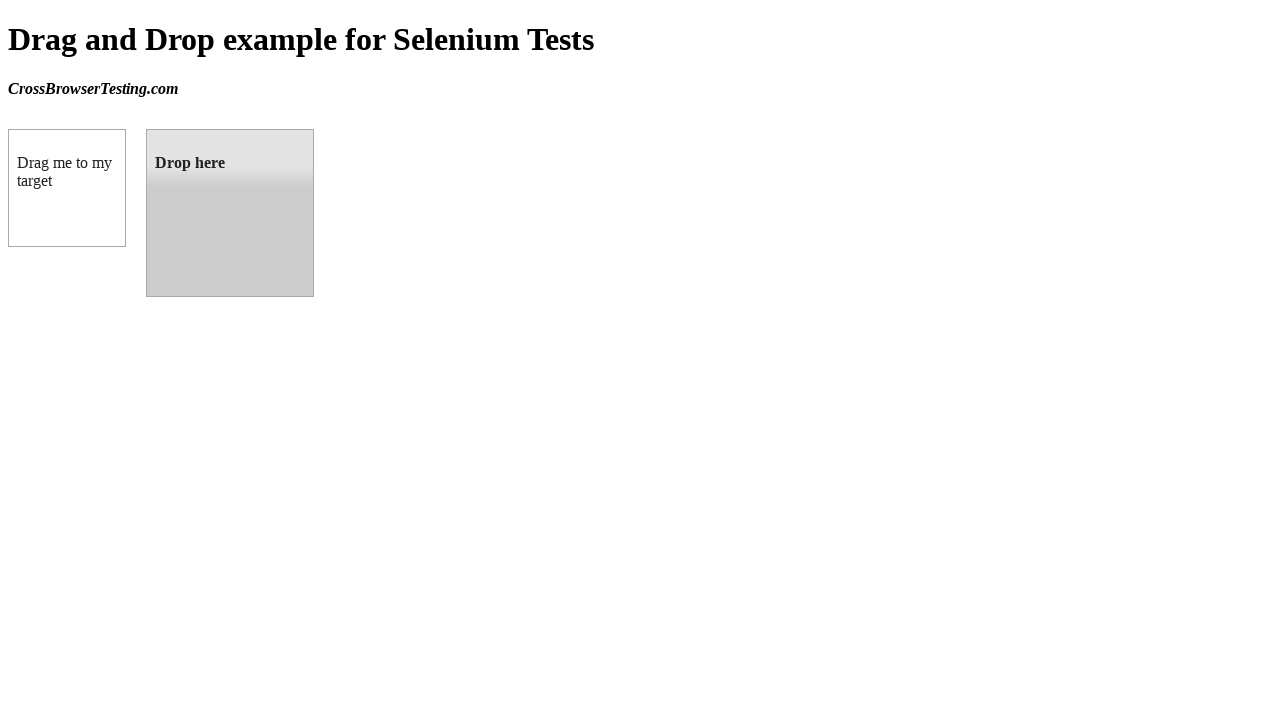

Navigated to drag and drop test page
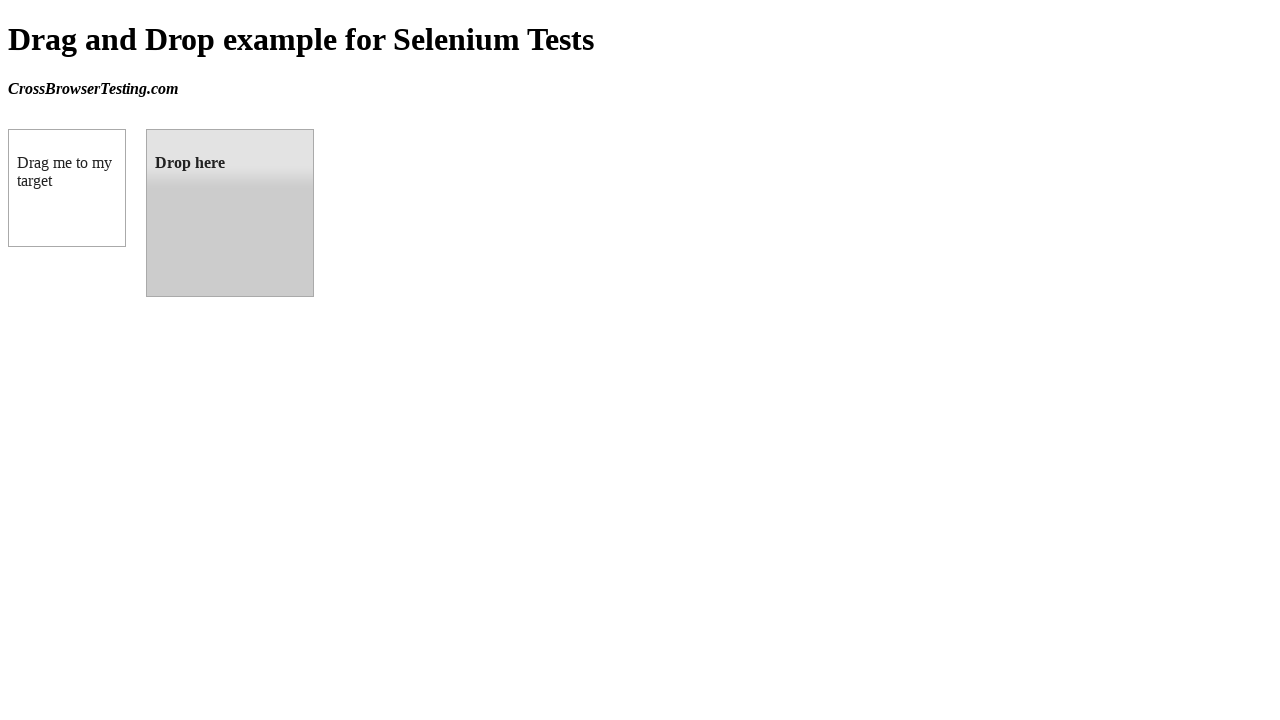

Located draggable source element
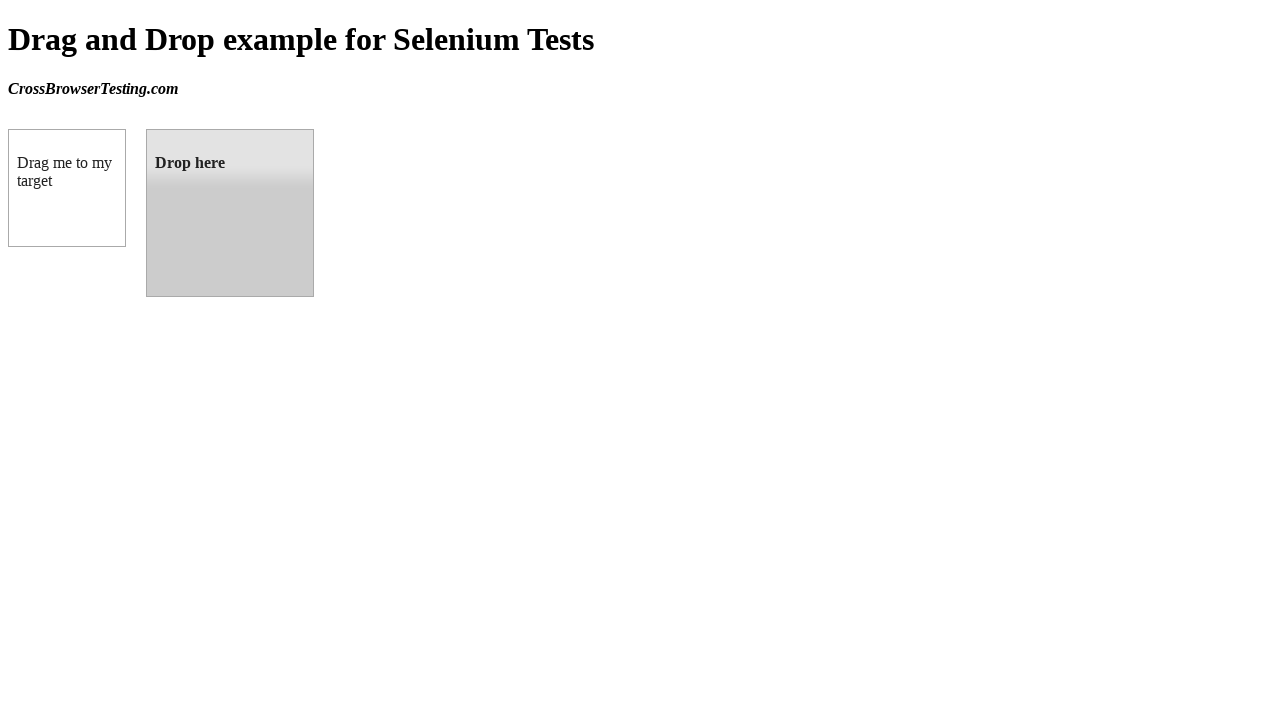

Located droppable target element
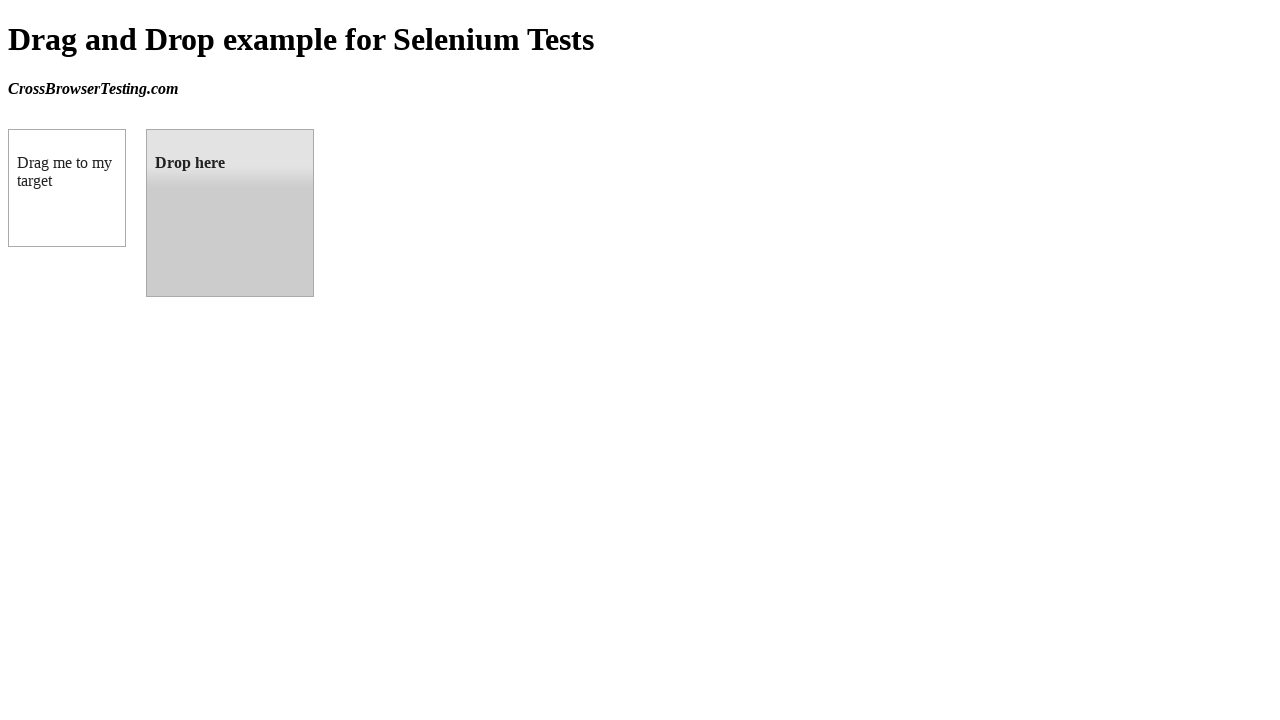

Dragged draggable element onto droppable target at (230, 213)
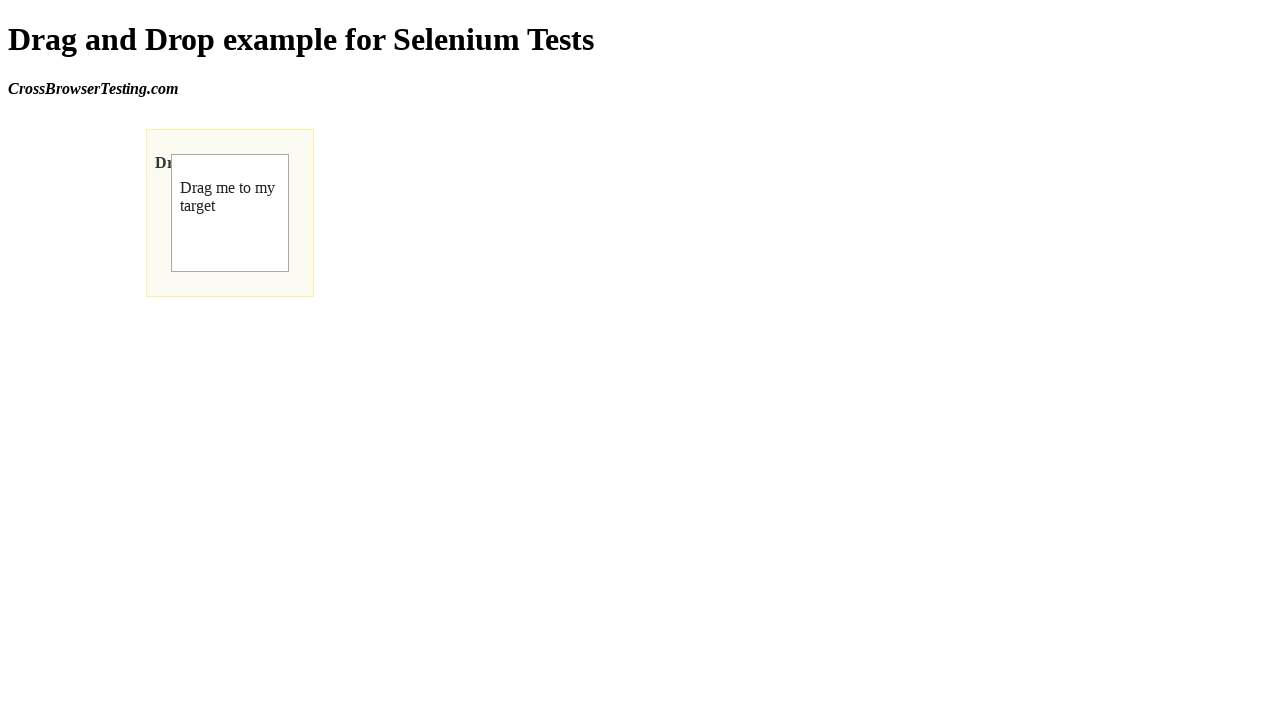

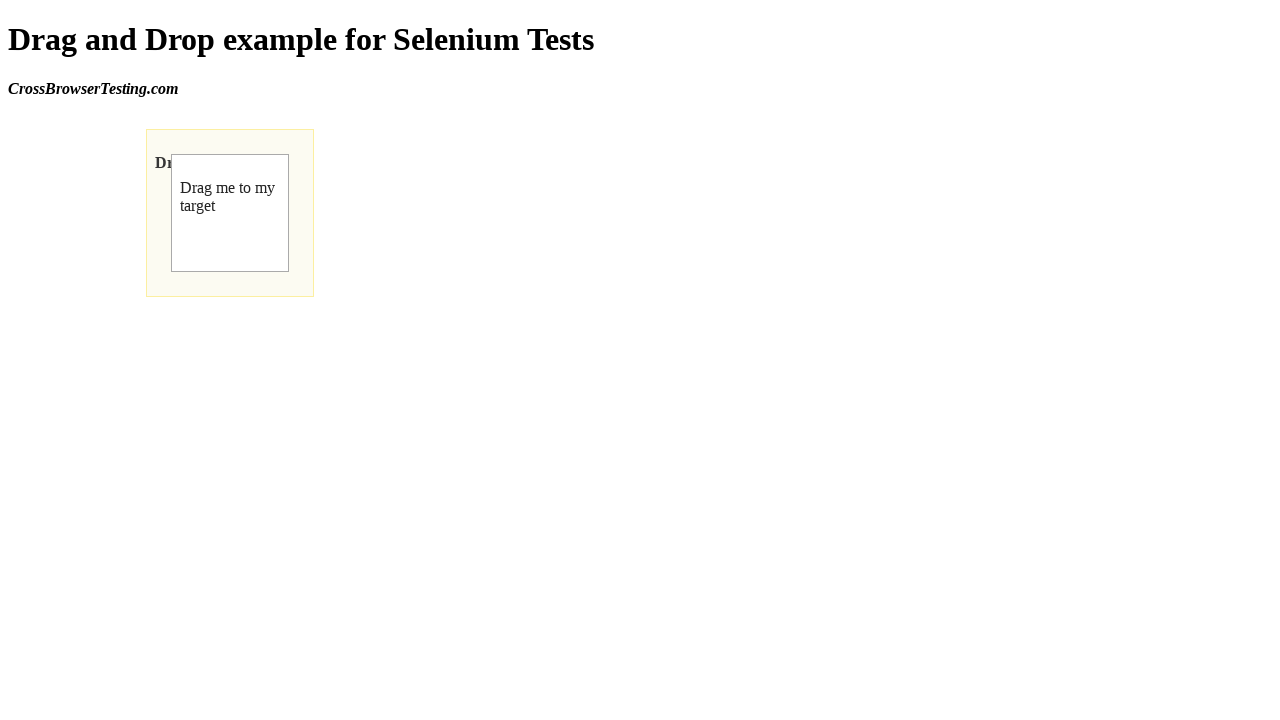